Tests editing a todo item by double-clicking, filling new text, and pressing Enter

Starting URL: https://demo.playwright.dev/todomvc

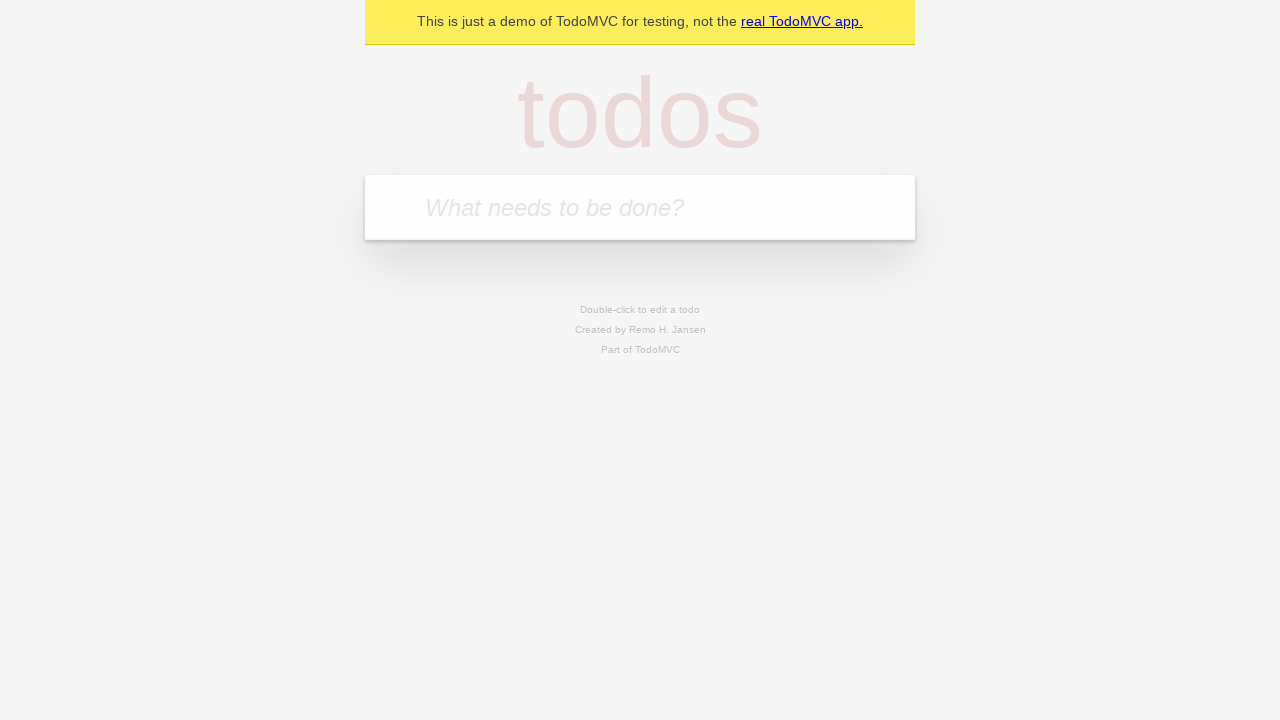

Filled first todo input with 'buy some cheese' on internal:attr=[placeholder="What needs to be done?"i]
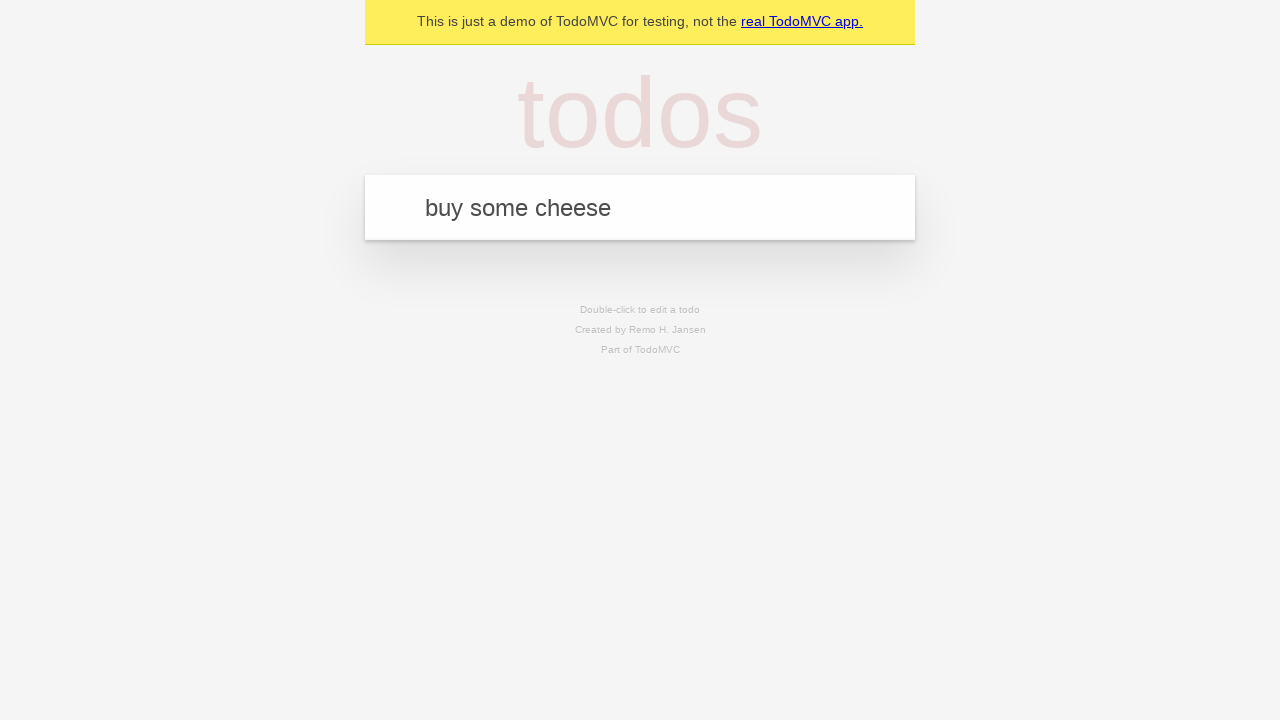

Pressed Enter to create first todo on internal:attr=[placeholder="What needs to be done?"i]
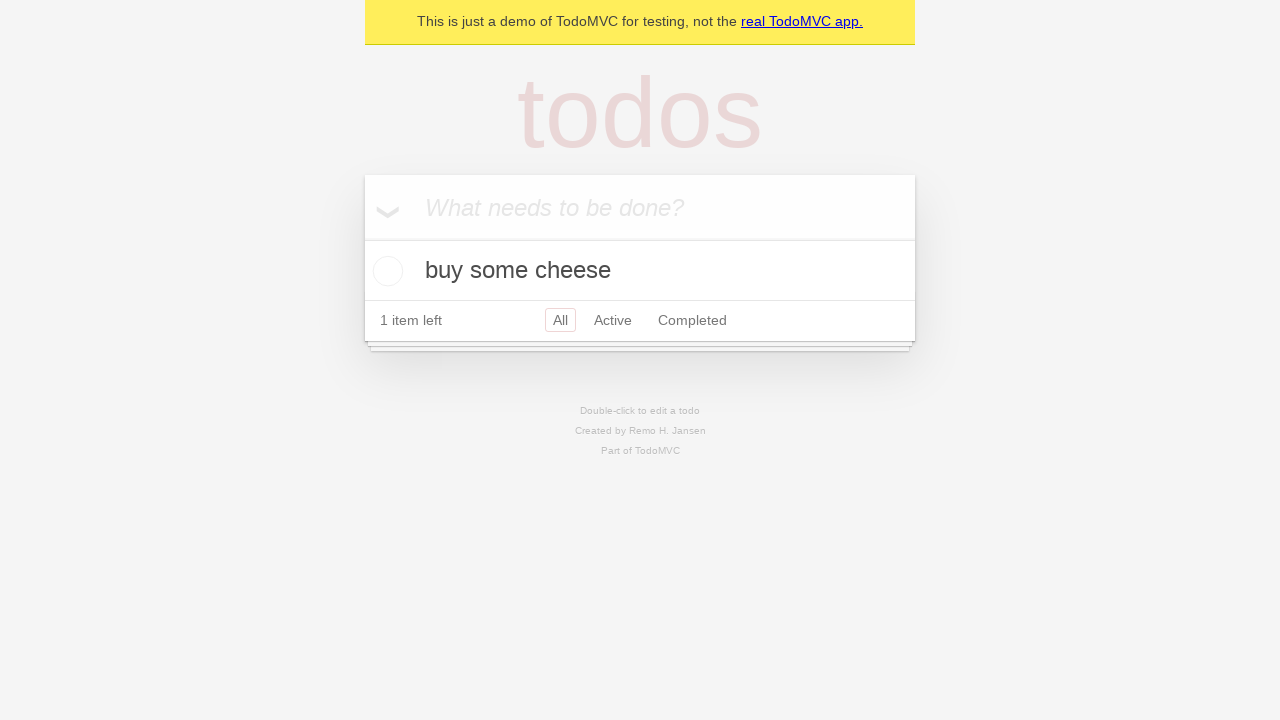

Filled second todo input with 'feed the cat' on internal:attr=[placeholder="What needs to be done?"i]
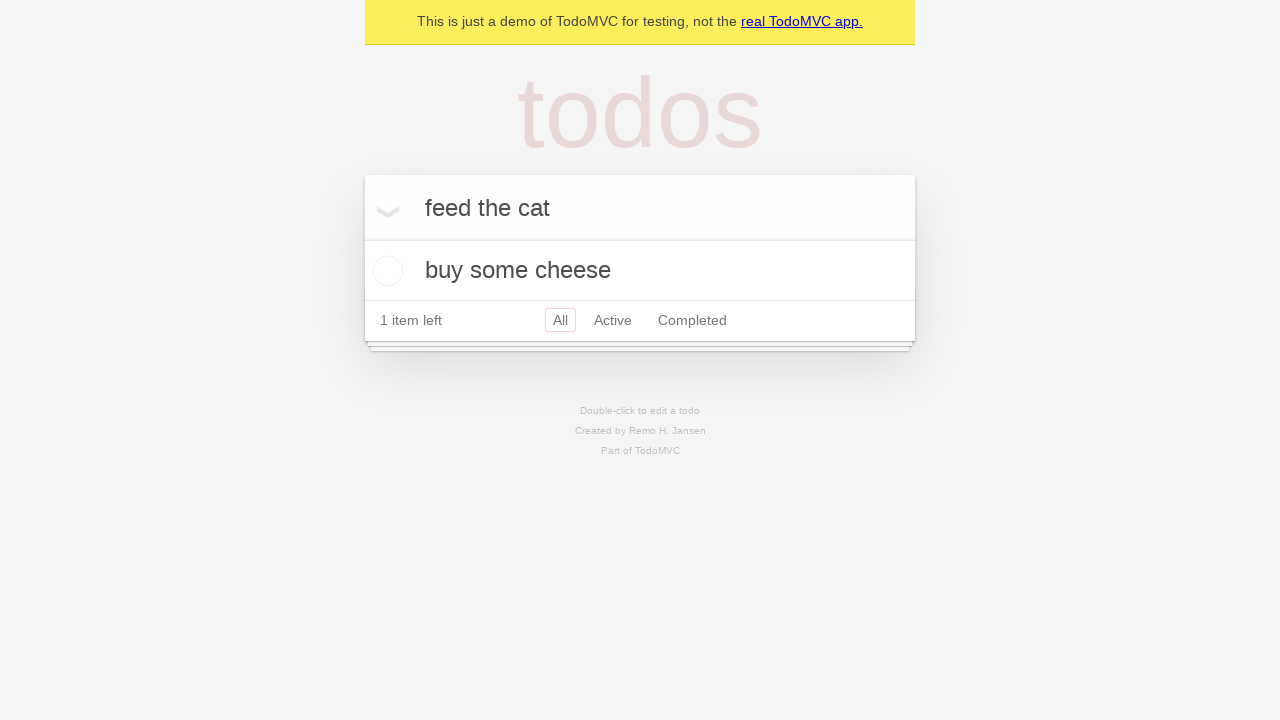

Pressed Enter to create second todo on internal:attr=[placeholder="What needs to be done?"i]
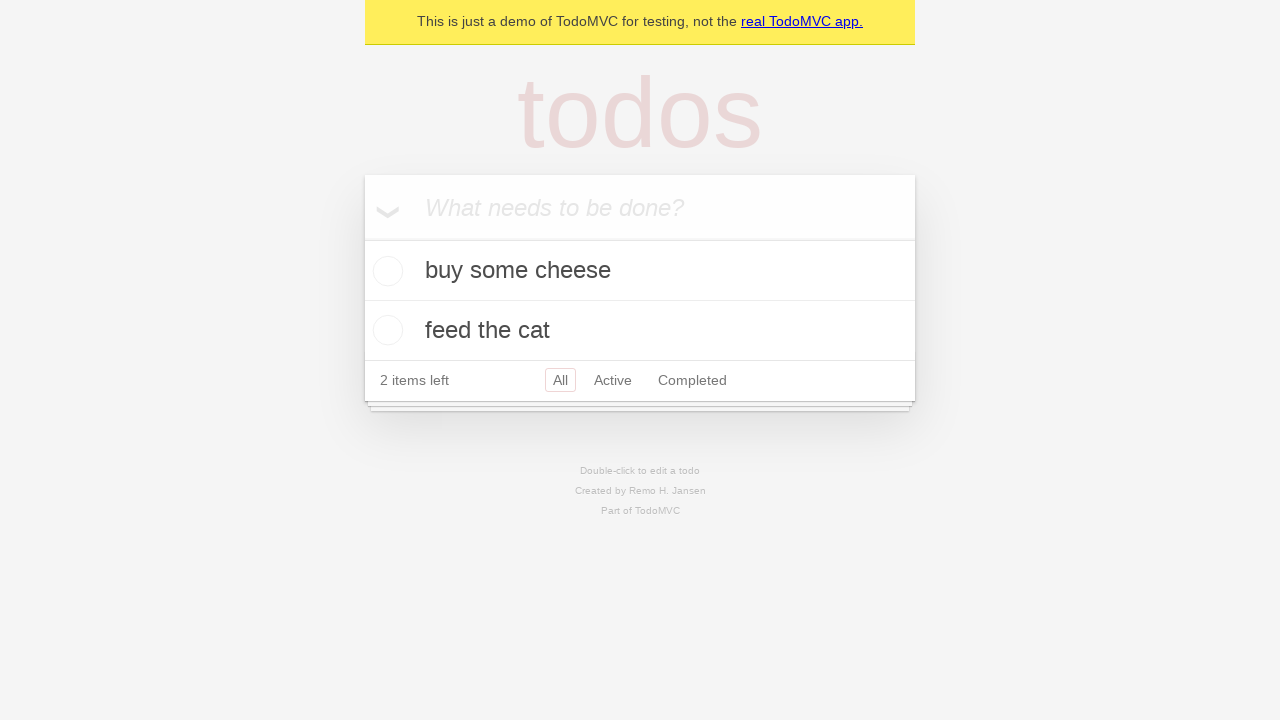

Filled third todo input with 'book a doctors appointment' on internal:attr=[placeholder="What needs to be done?"i]
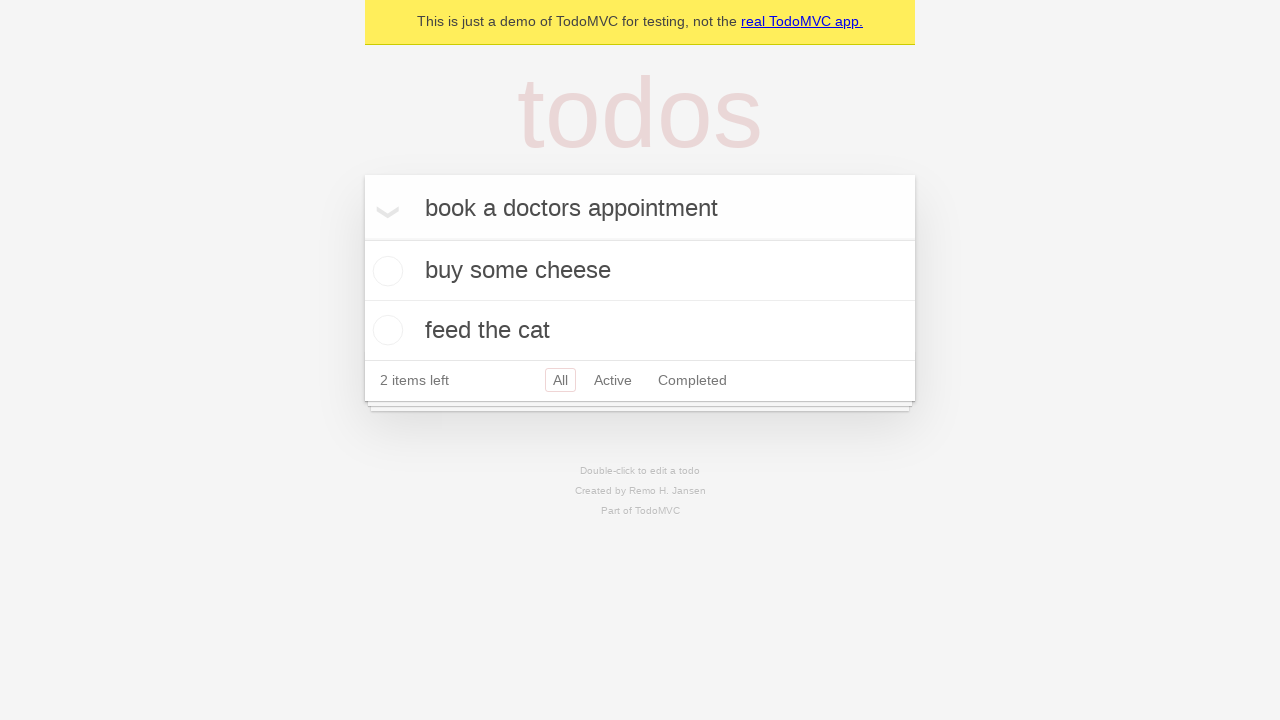

Pressed Enter to create third todo on internal:attr=[placeholder="What needs to be done?"i]
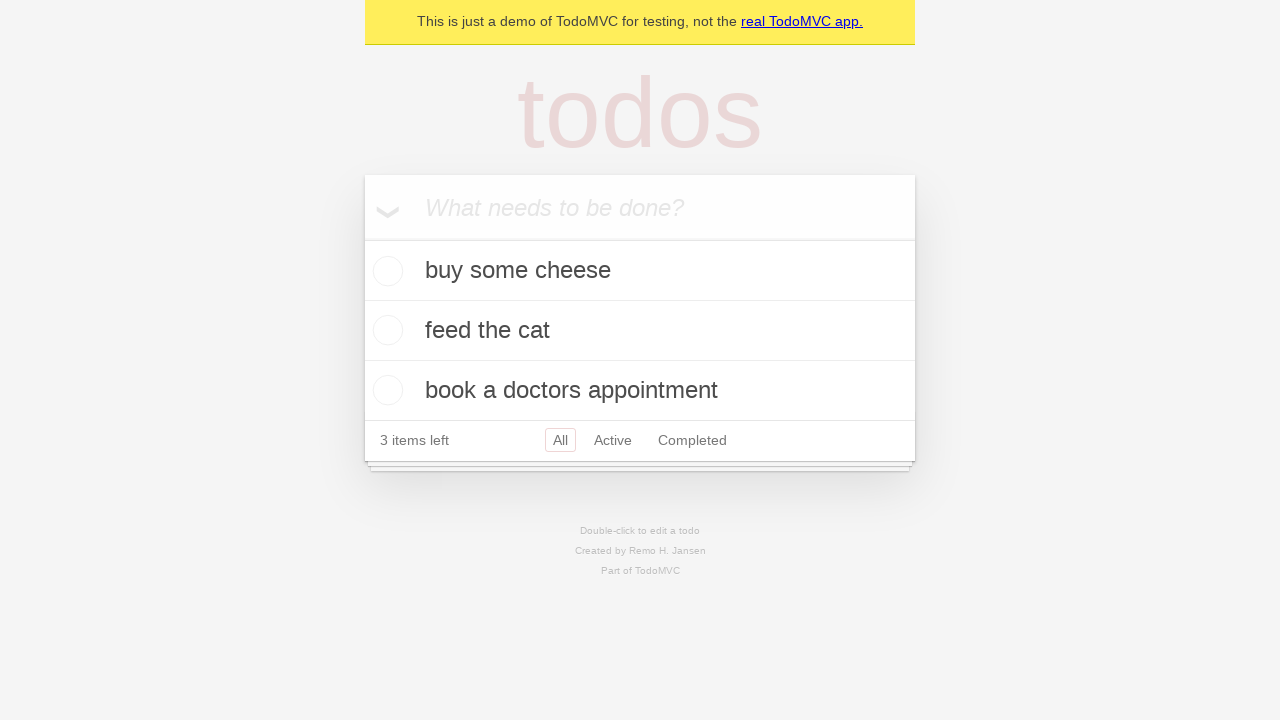

Double-clicked second todo item to enter edit mode at (640, 331) on internal:testid=[data-testid="todo-item"s] >> nth=1
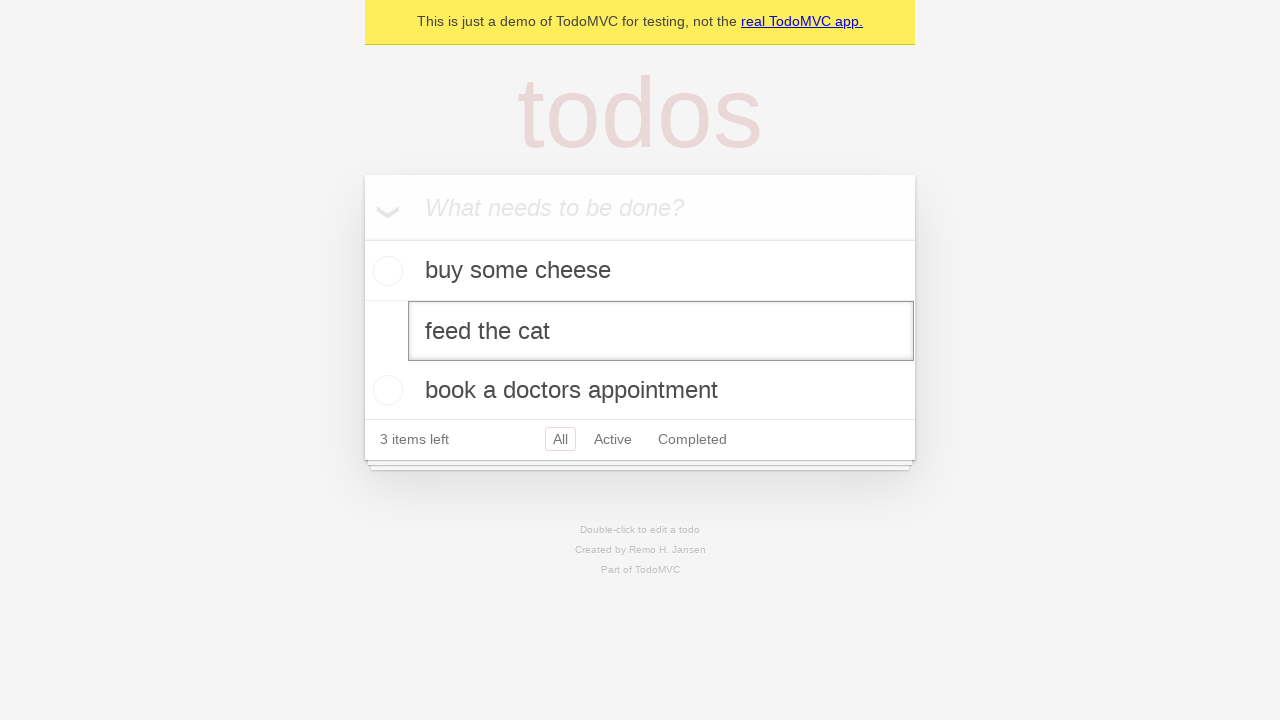

Filled edit textbox with 'buy some sausages' on internal:testid=[data-testid="todo-item"s] >> nth=1 >> internal:role=textbox[nam
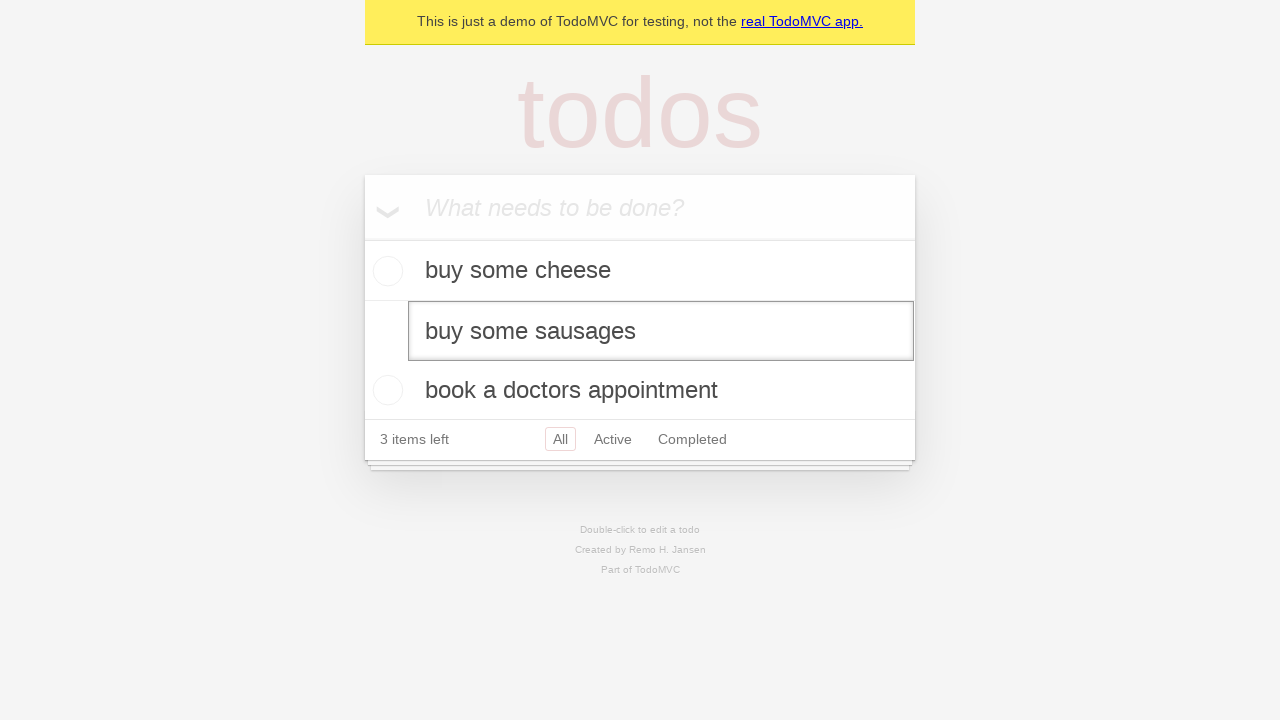

Pressed Enter to confirm edited todo item on internal:testid=[data-testid="todo-item"s] >> nth=1 >> internal:role=textbox[nam
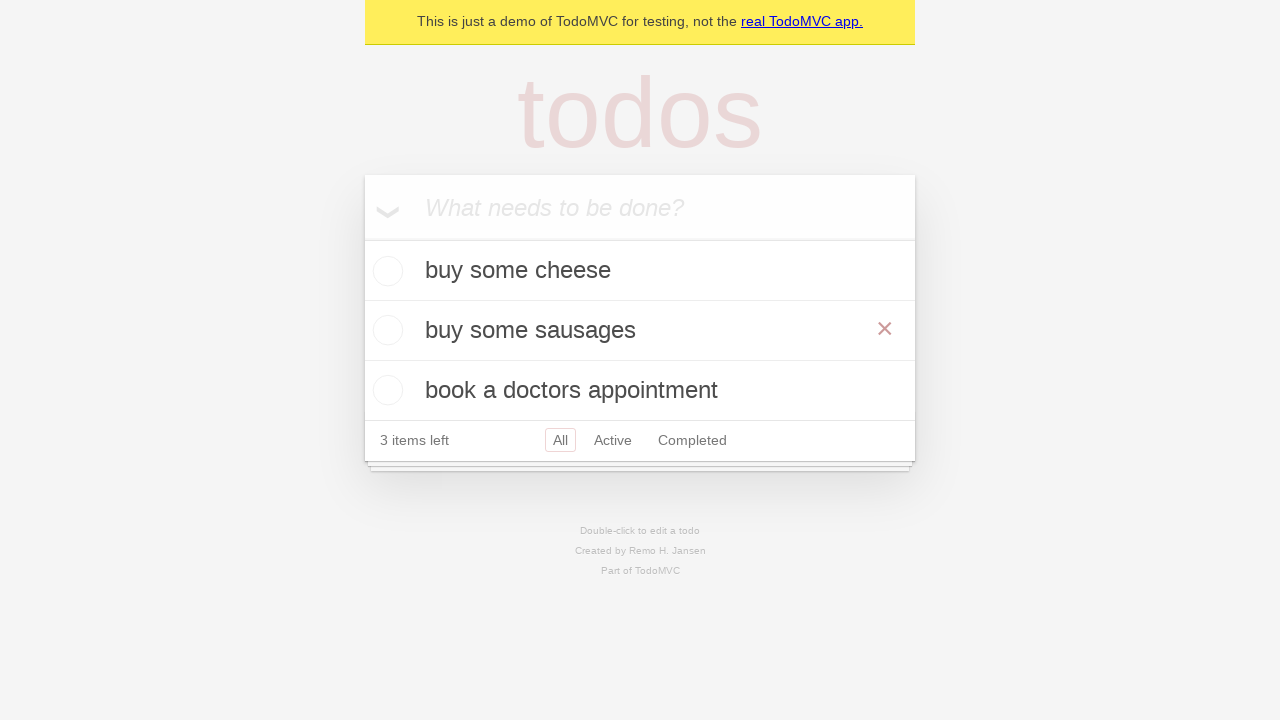

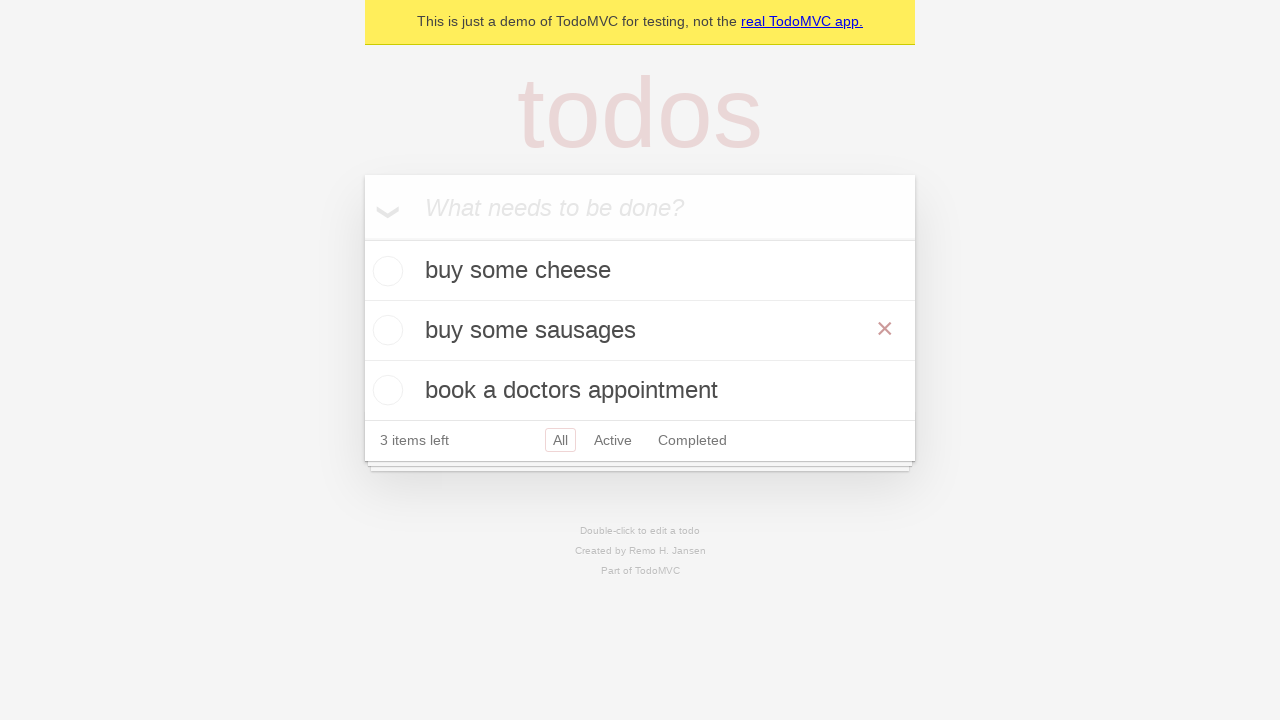